Tests form validation with an invalid email format to verify that appropriate validation errors are displayed.

Starting URL: https://demo.automationtesting.in/Register.html

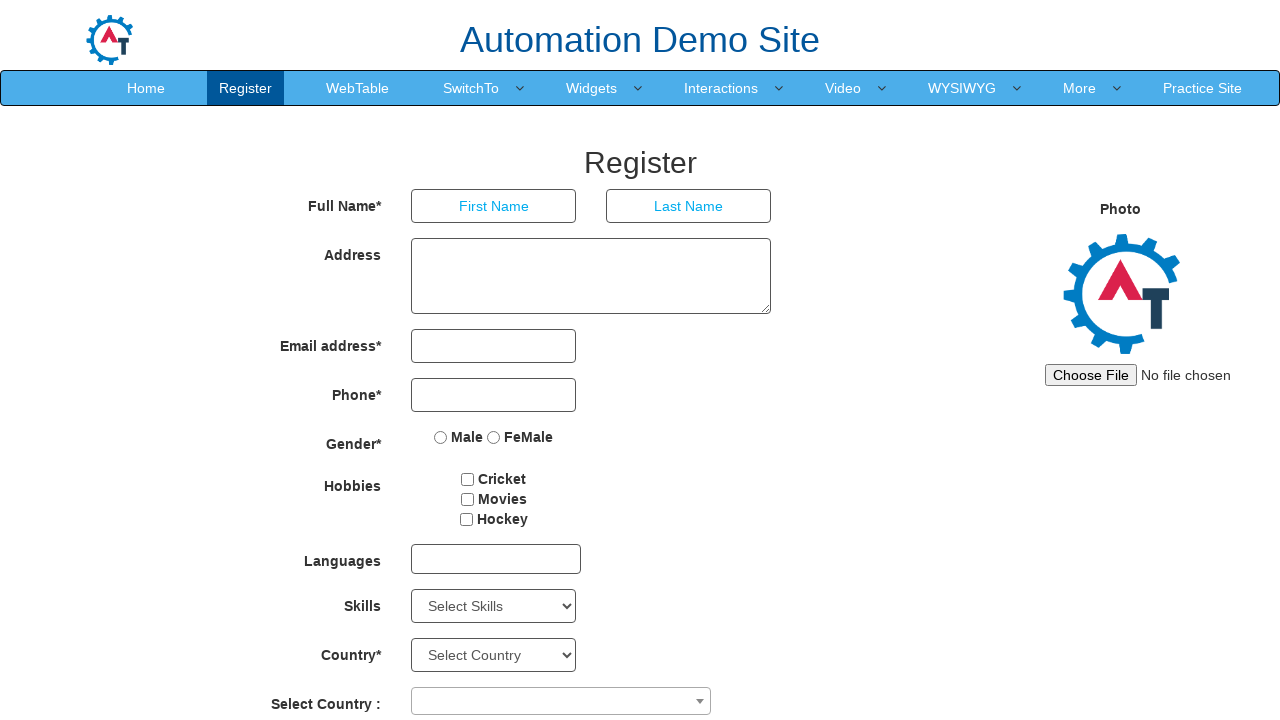

Removed iframes/ads that may interfere with the form
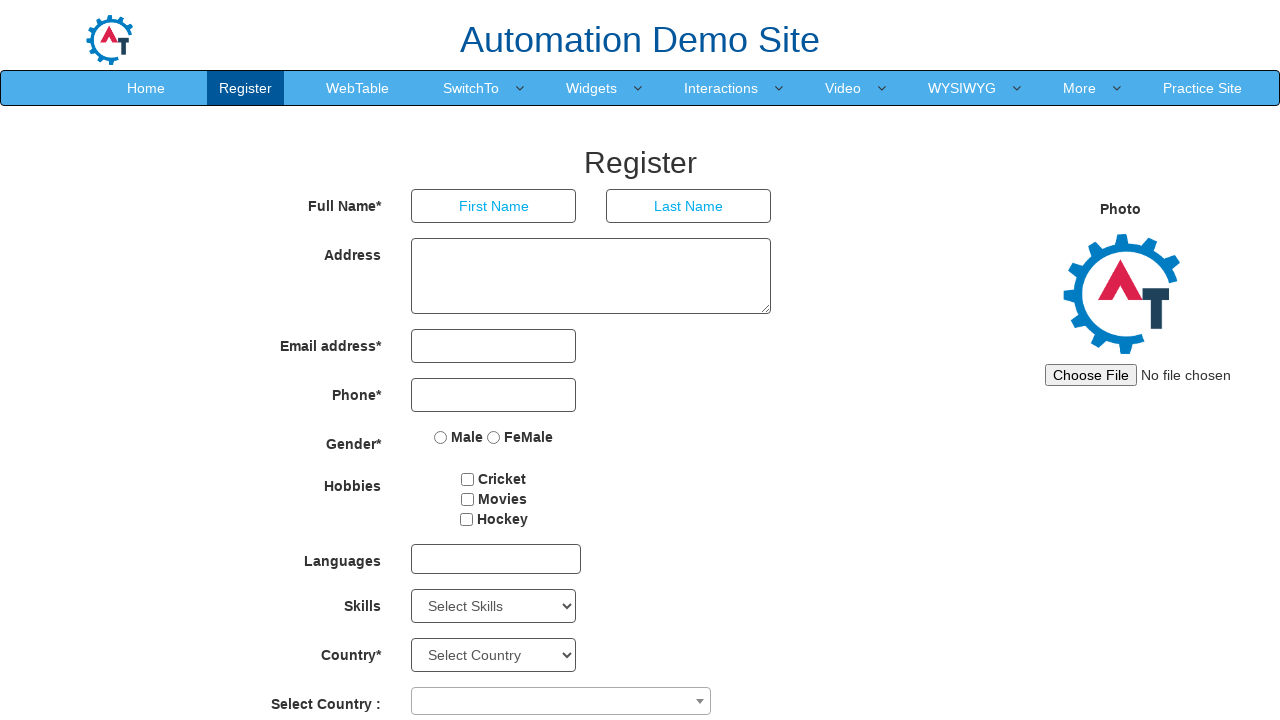

Filled first name field with 'Bob' on input[ng-model='FirstName']
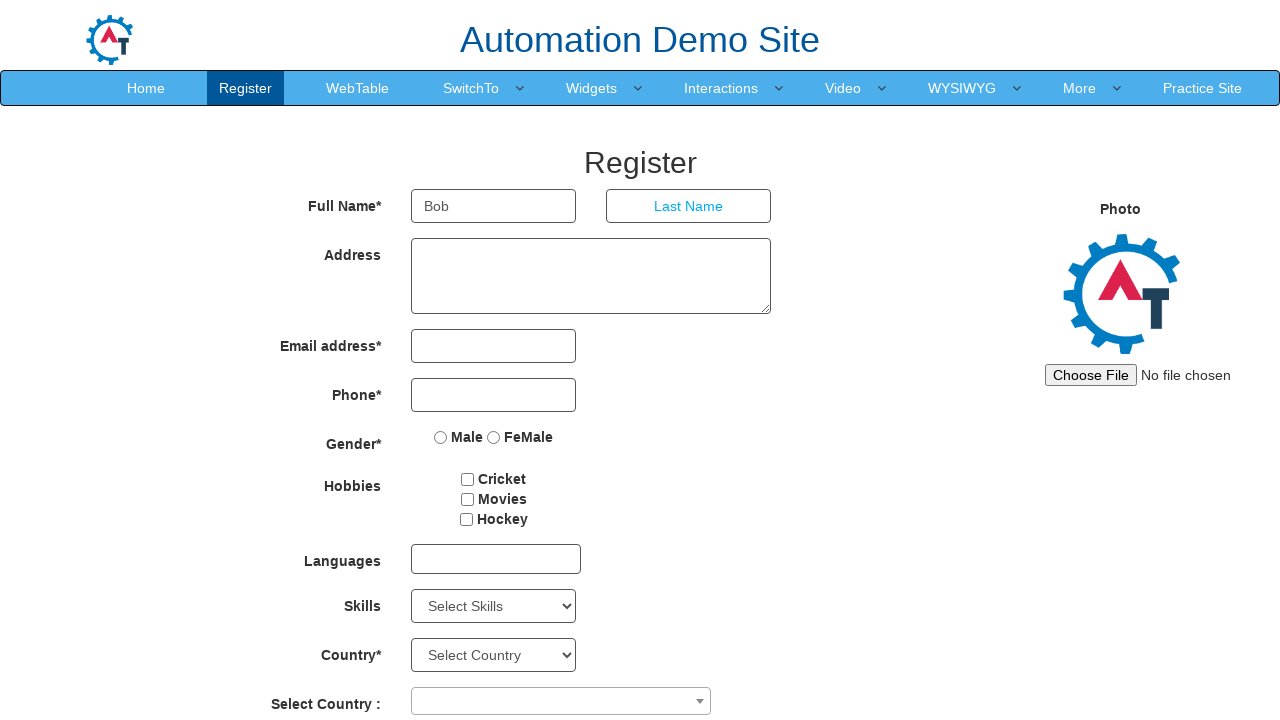

Filled last name field with 'Wilson' on input[ng-model='LastName']
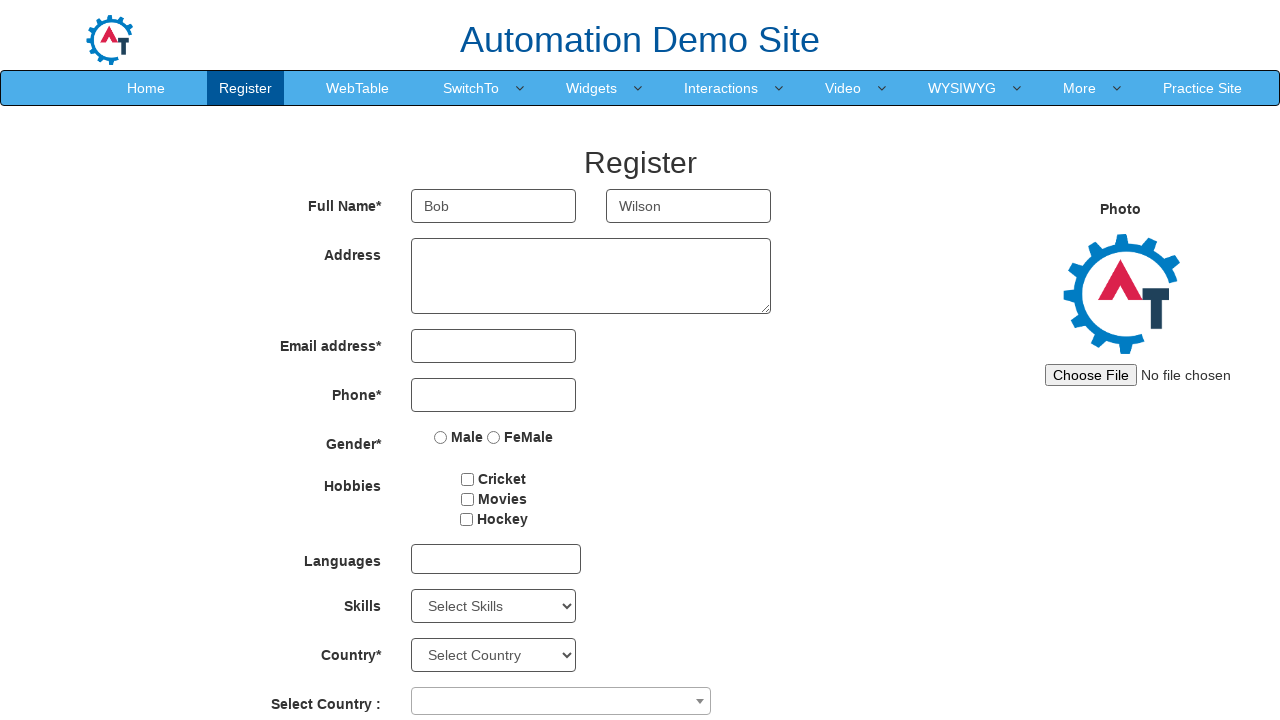

Filled email field with invalid format 'invalid-email' on input[ng-model='EmailAdress']
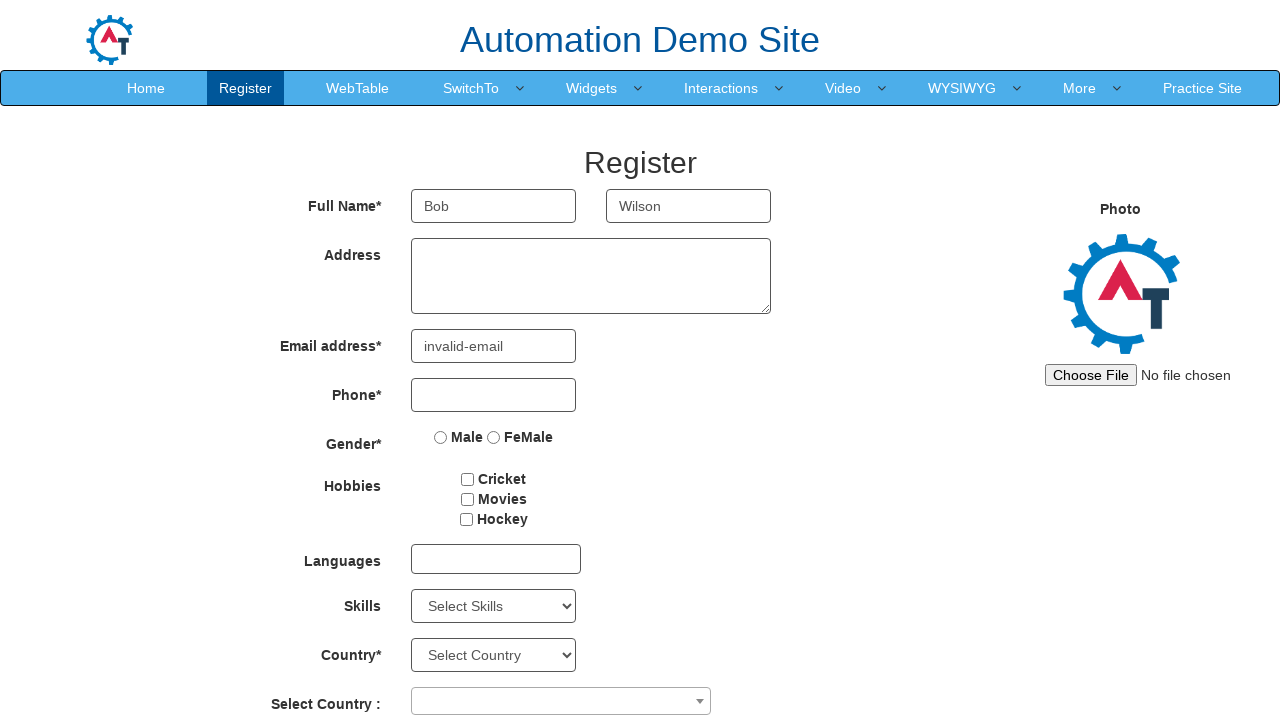

Filled phone field with '1234567890' on input[ng-model='Phone']
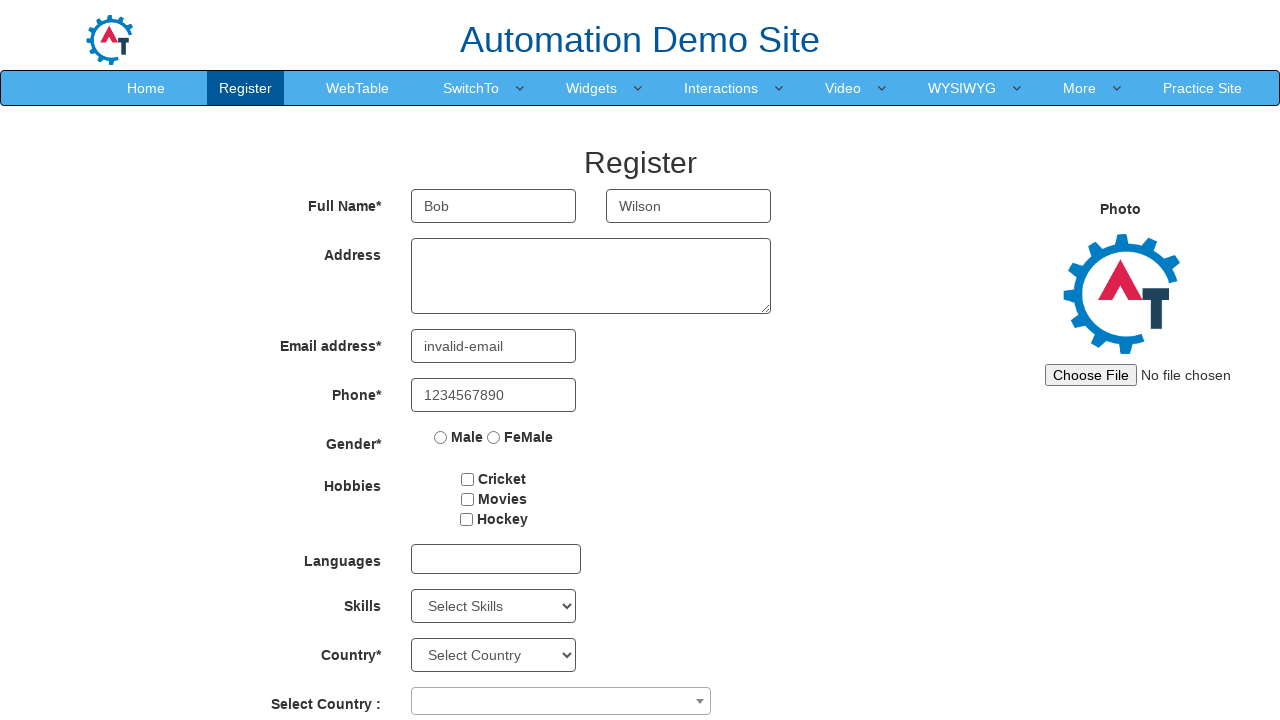

Selected Male radio button for gender at (441, 437) on input[type='radio'][value='Male']
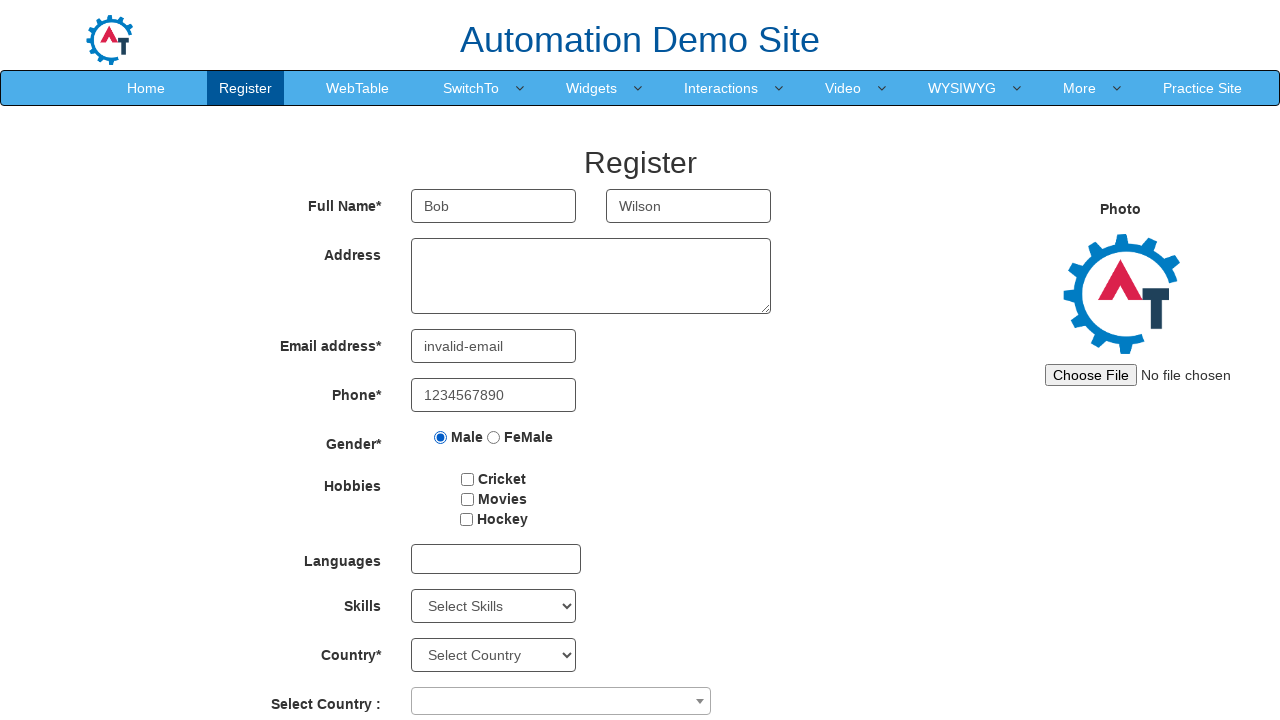

Selected 'India' from country dropdown on #country
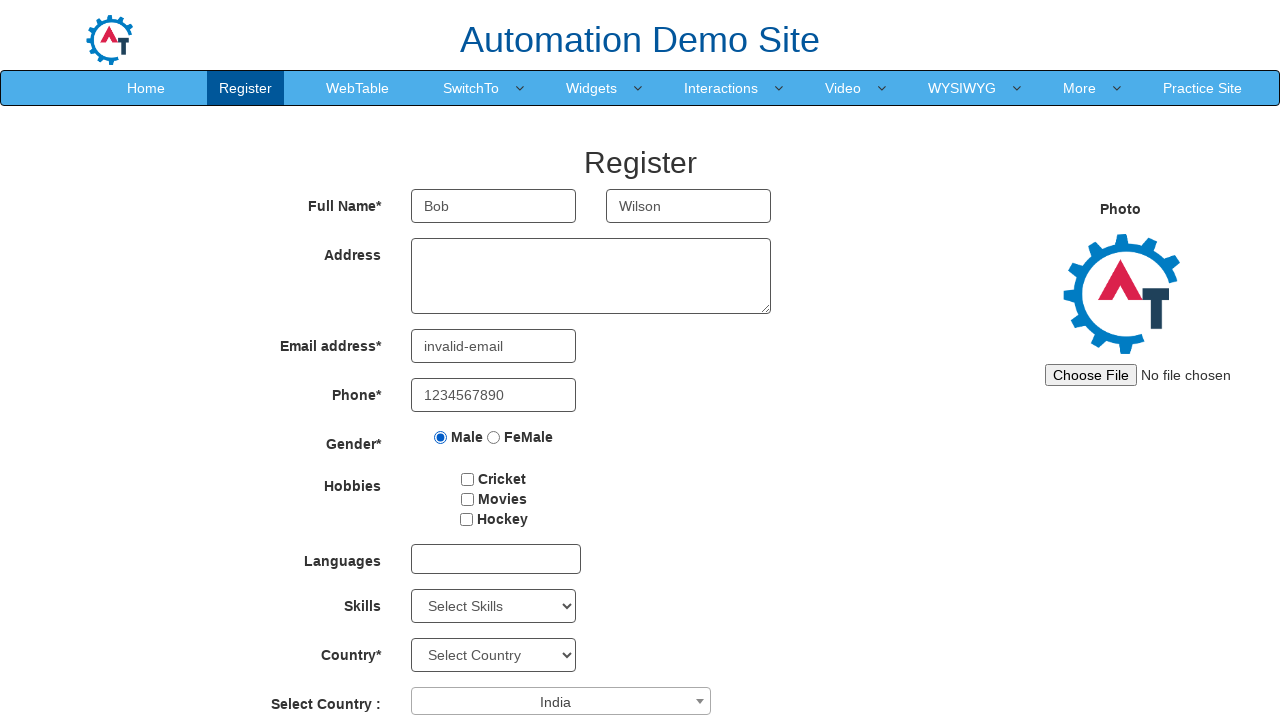

Clicked submit button to trigger form validation at (572, 623) on #submitbtn
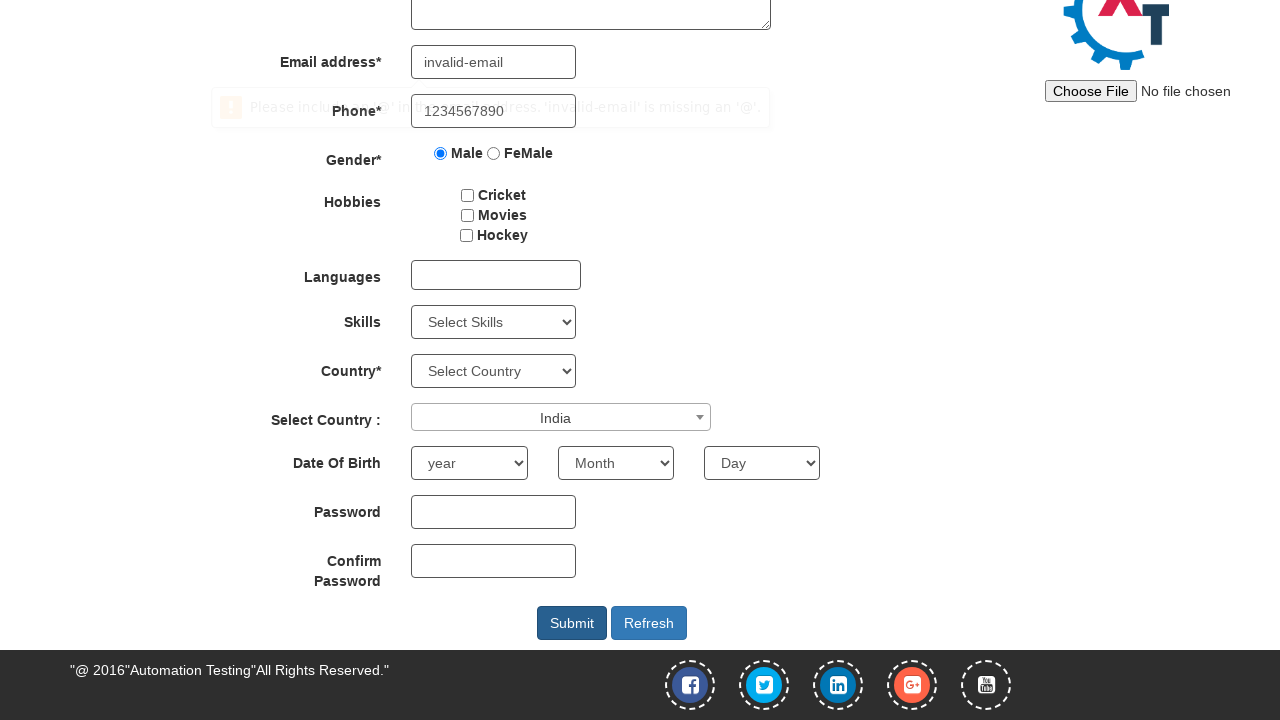

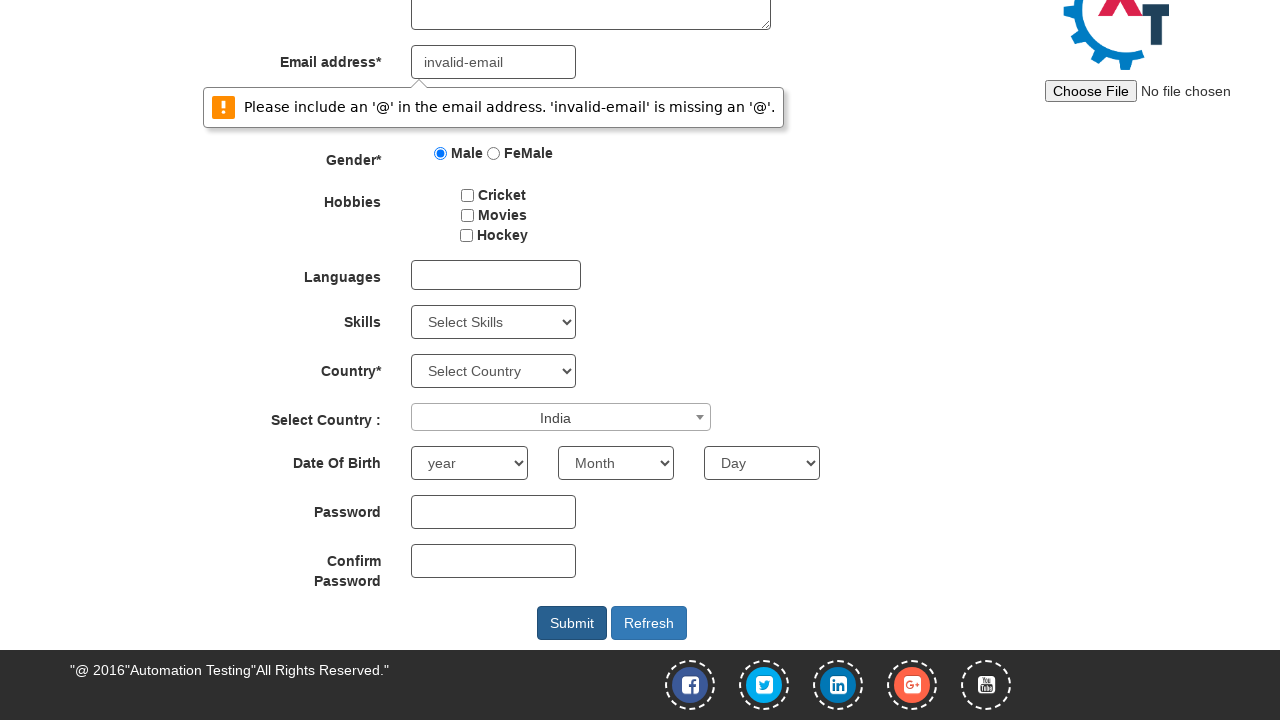